Simple browser smoke test that navigates to the Harrow Council website and maximizes the browser window to verify the page loads correctly.

Starting URL: https://www.harrow.gov.uk/

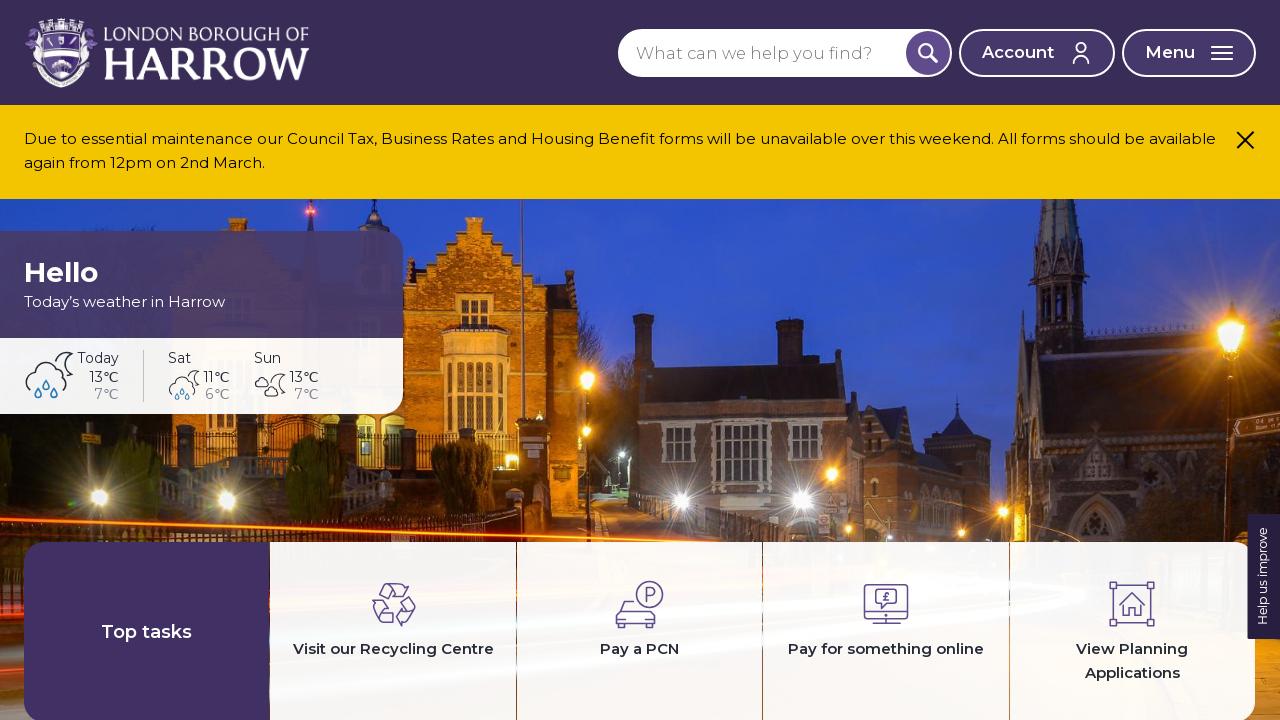

Set viewport to 1920x1080 to maximize browser window
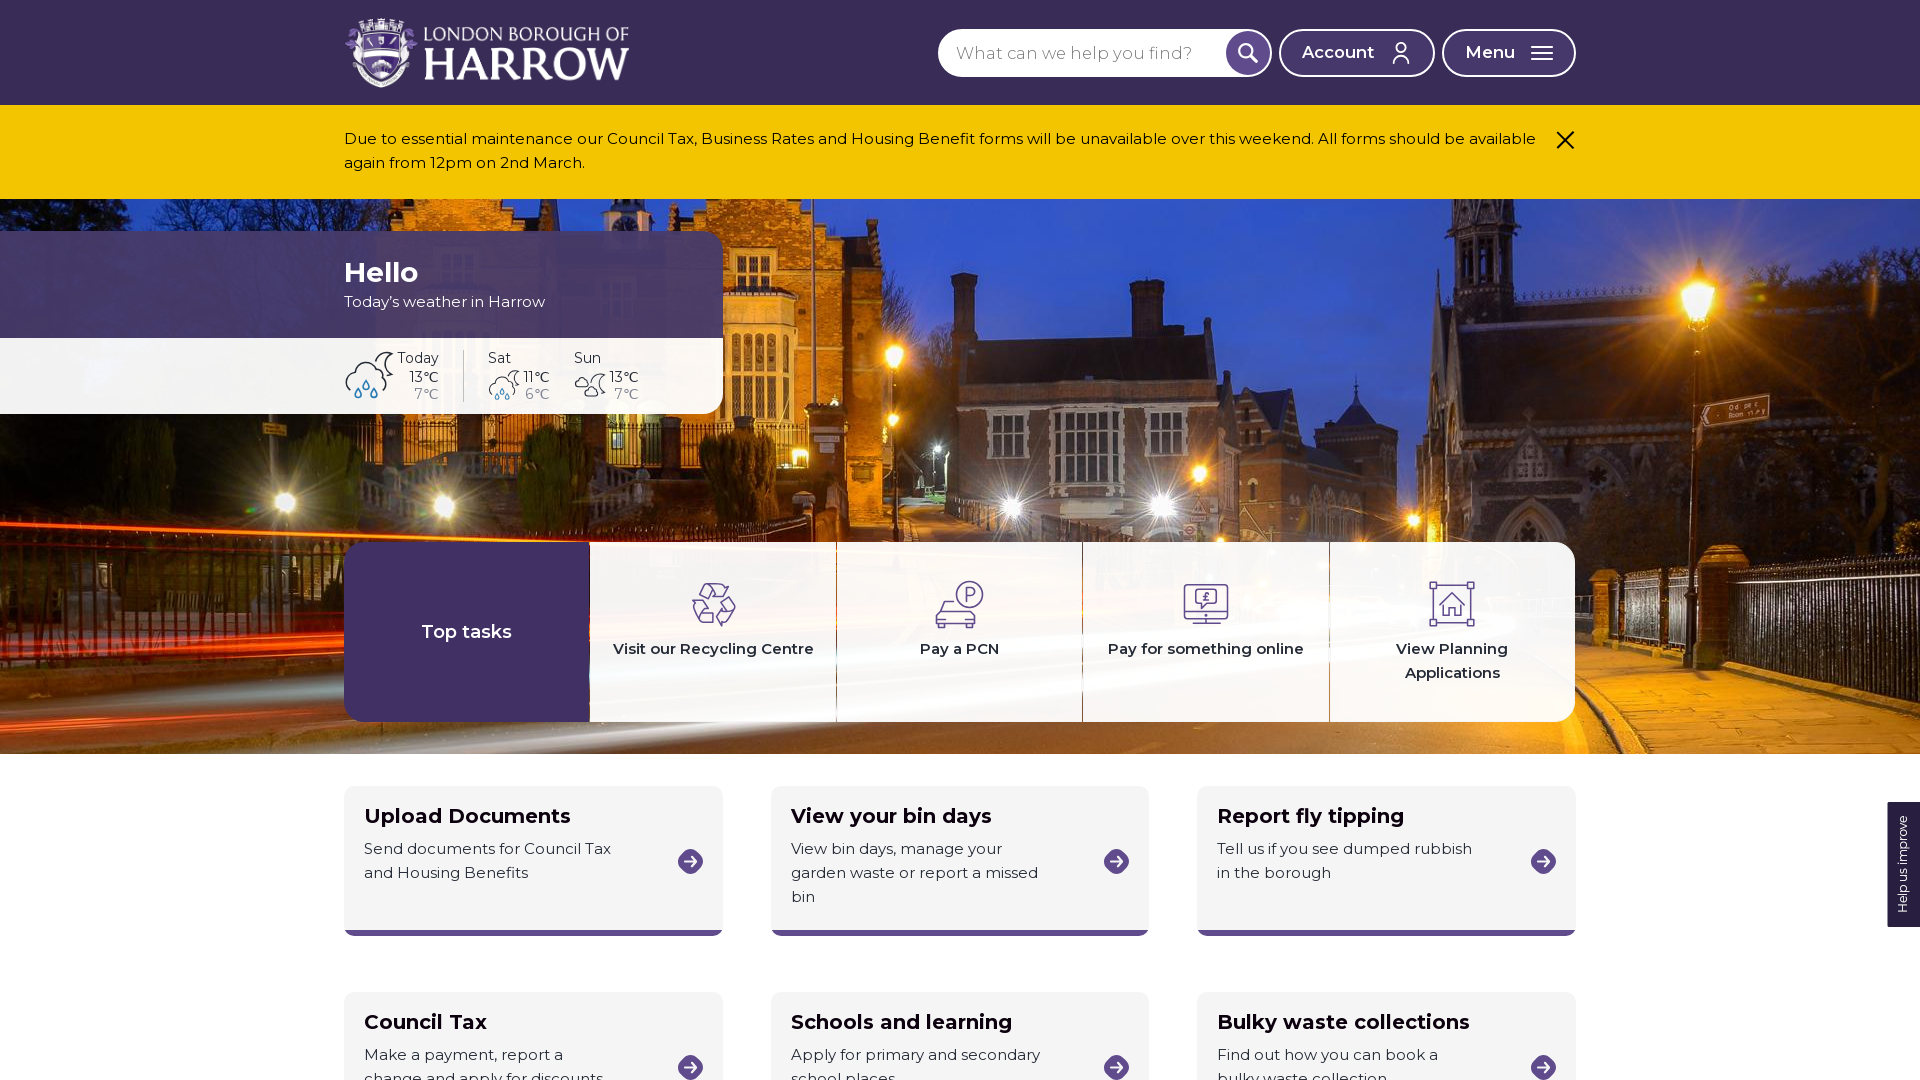

Harrow Council website loaded and DOM content became ready
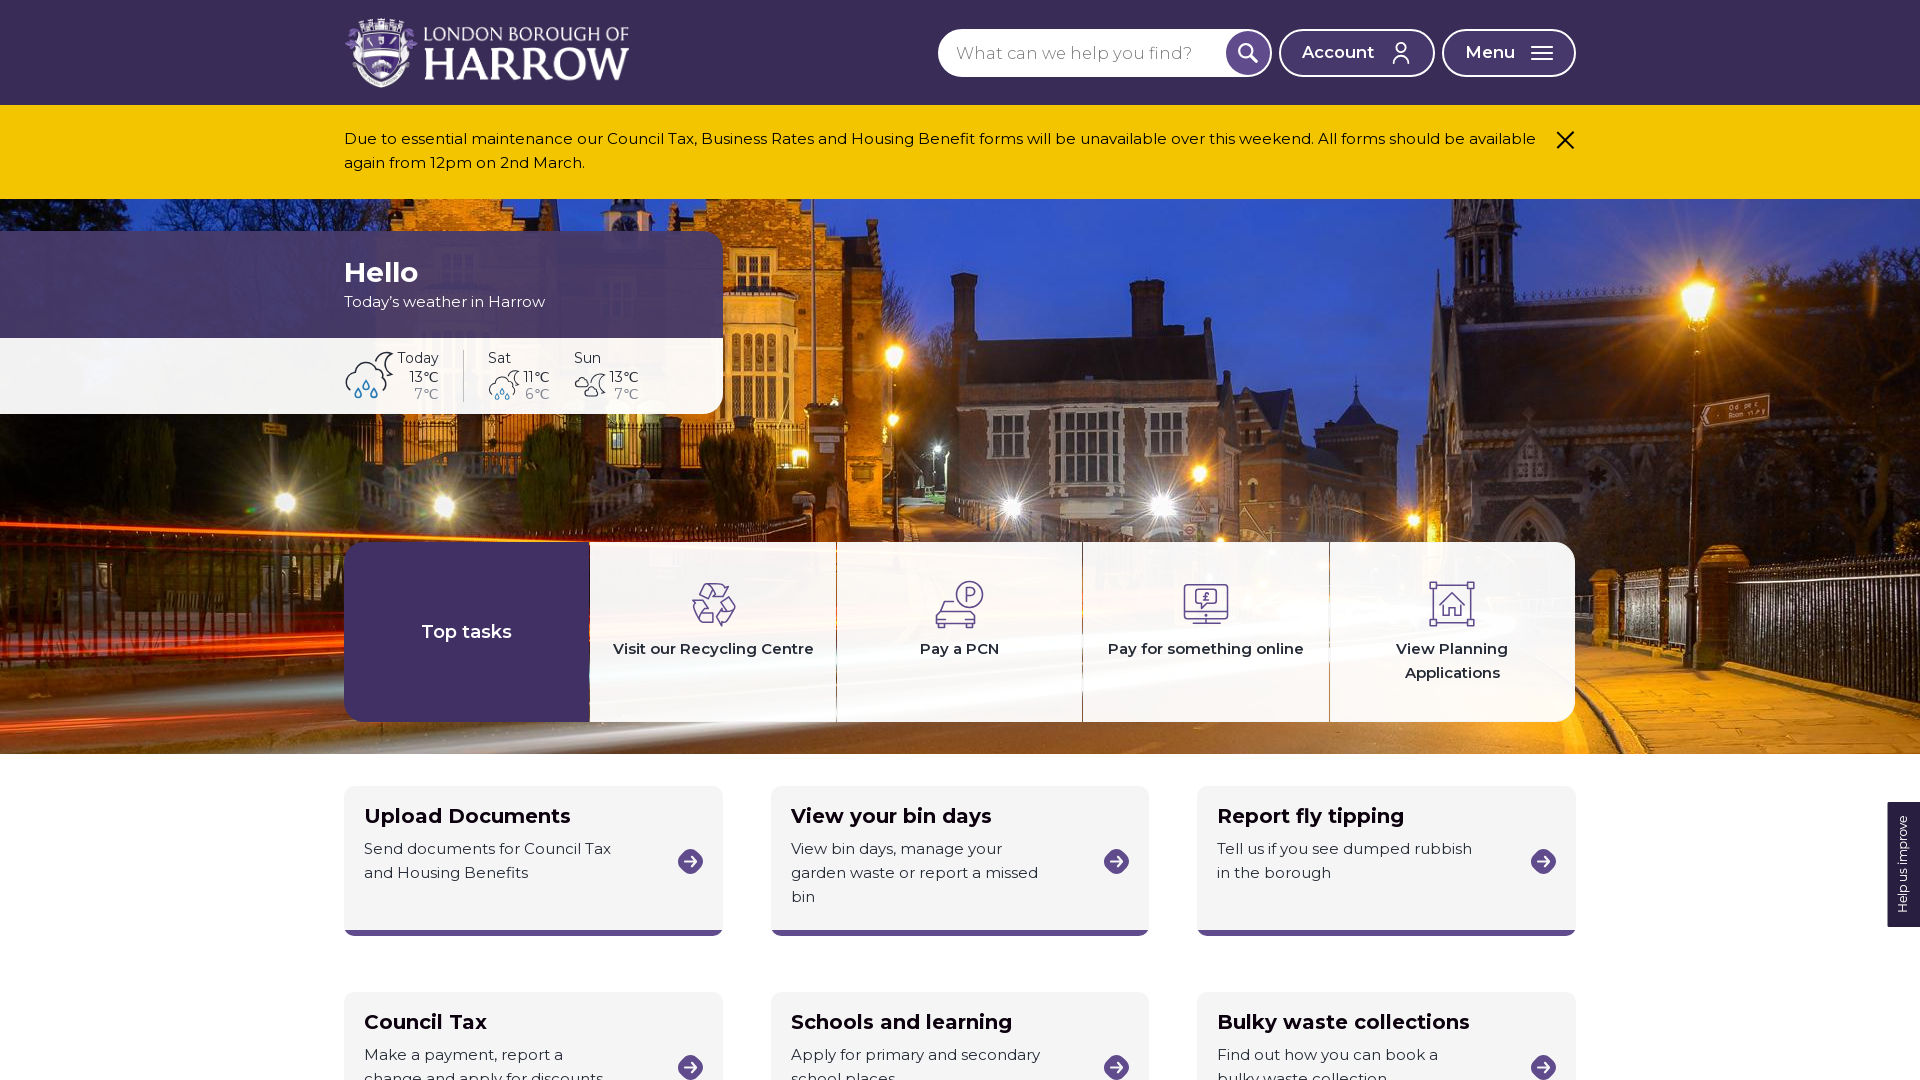

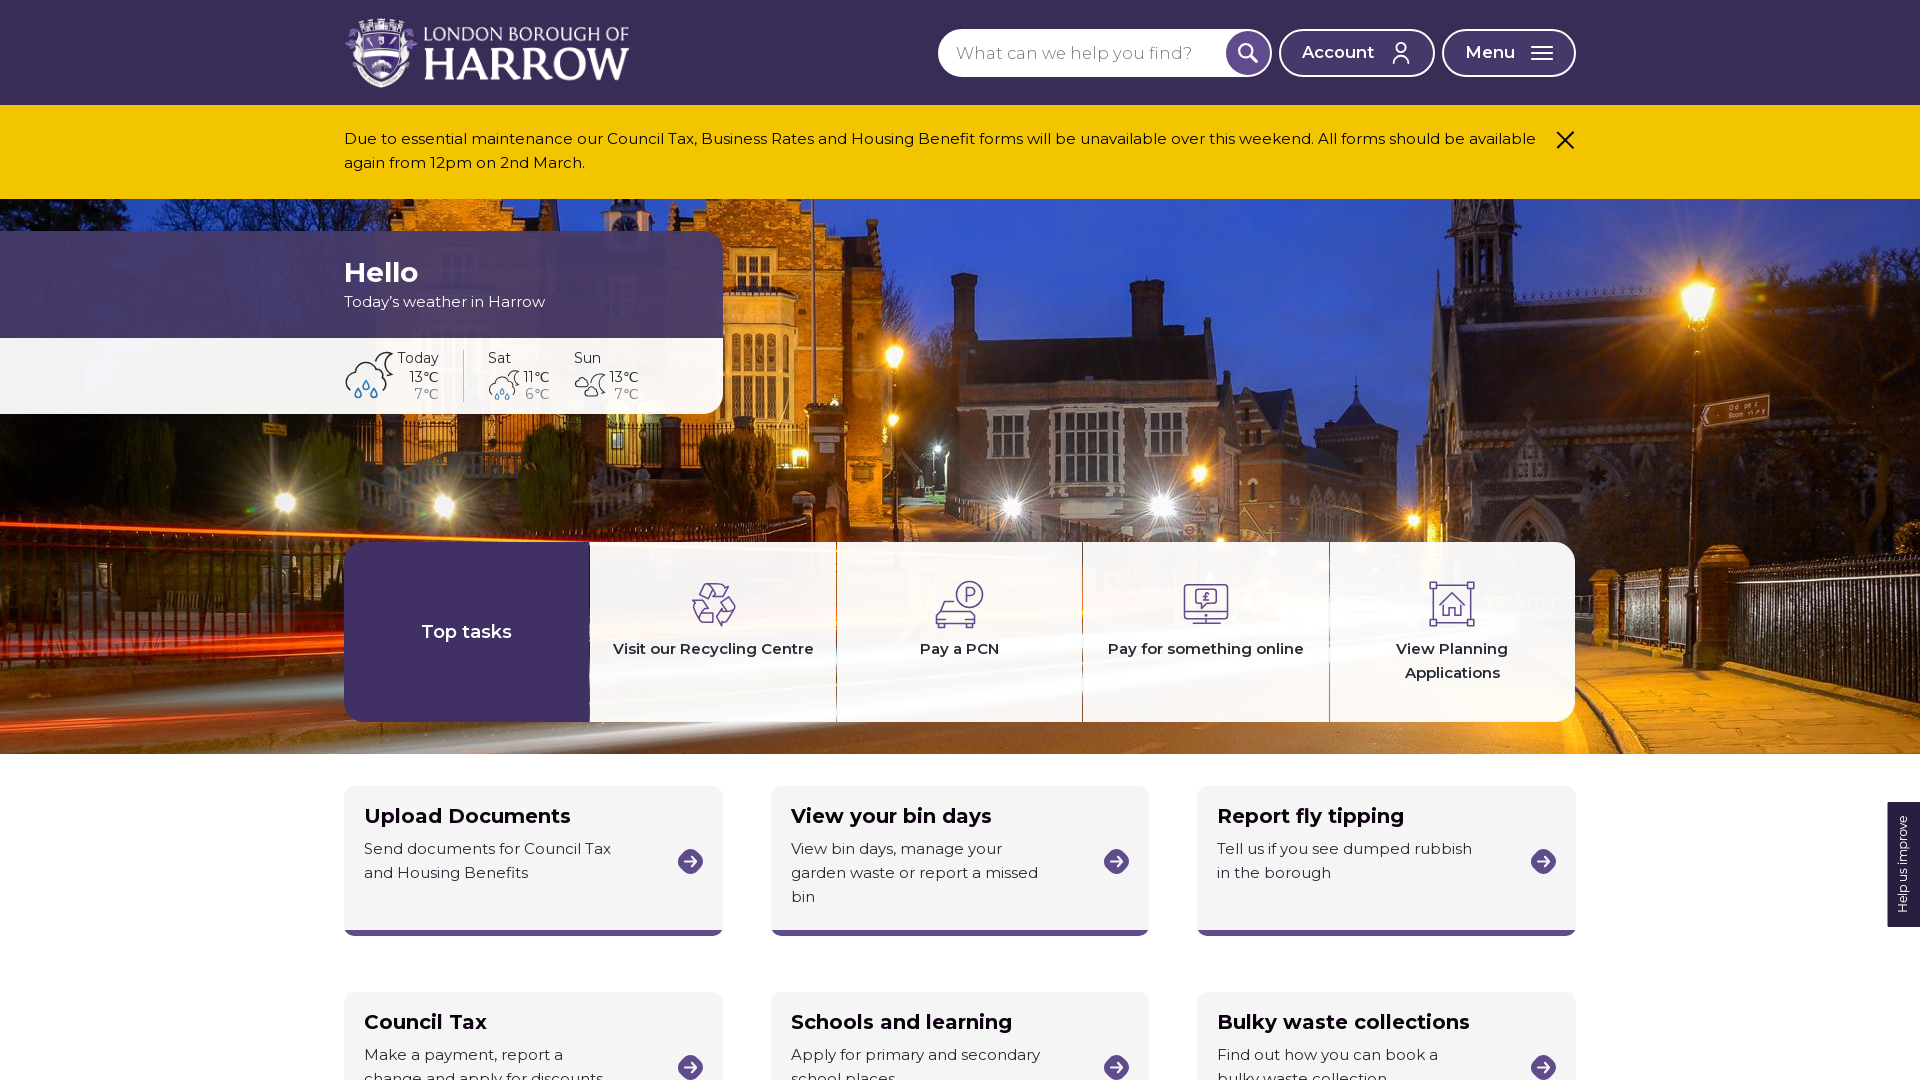